Tests file upload with a renamed file and verifies the new filename appears after upload

Starting URL: https://the-internet.herokuapp.com/upload

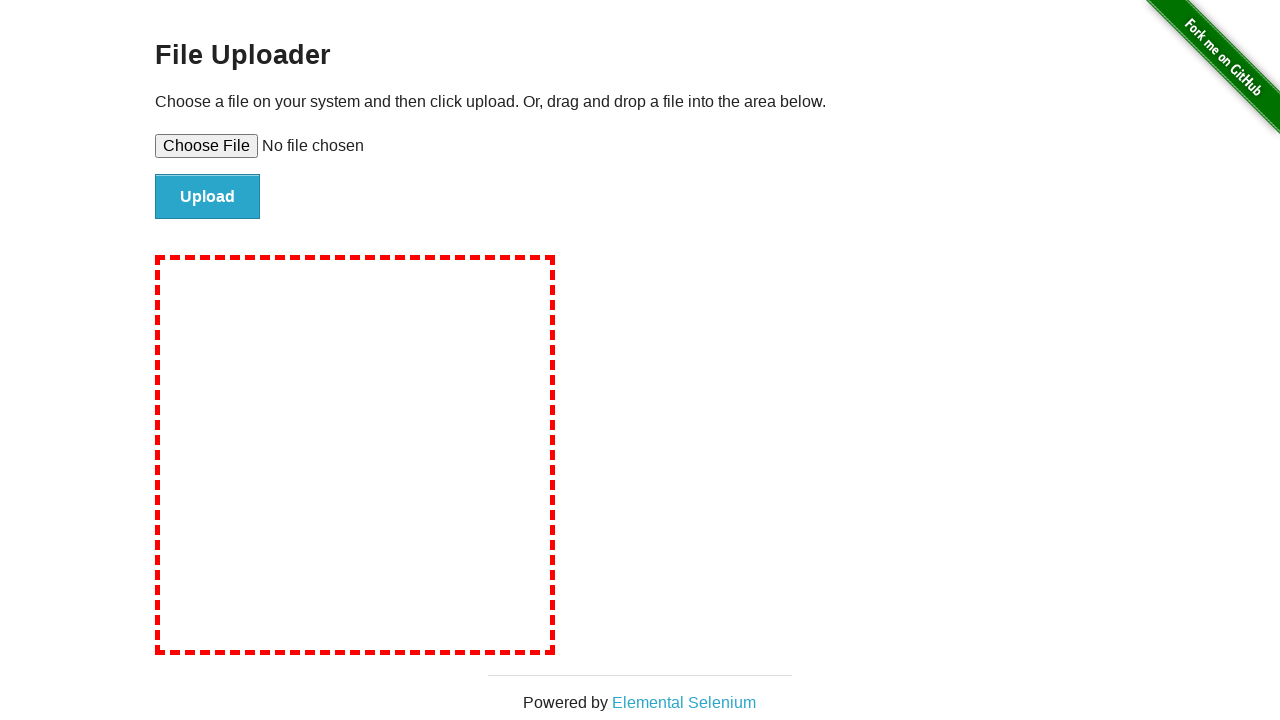

Set input file with renamed filename 'LearningAutomation.pdf'
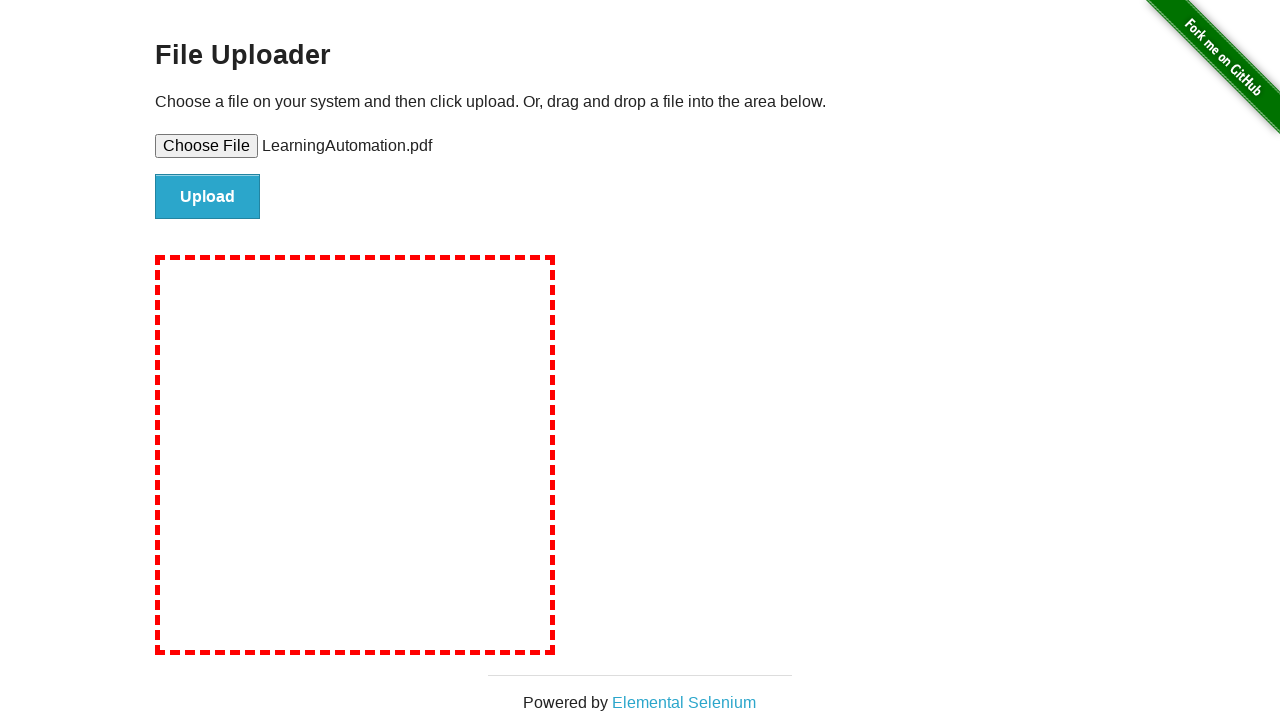

Clicked the file submit button at (208, 197) on #file-submit
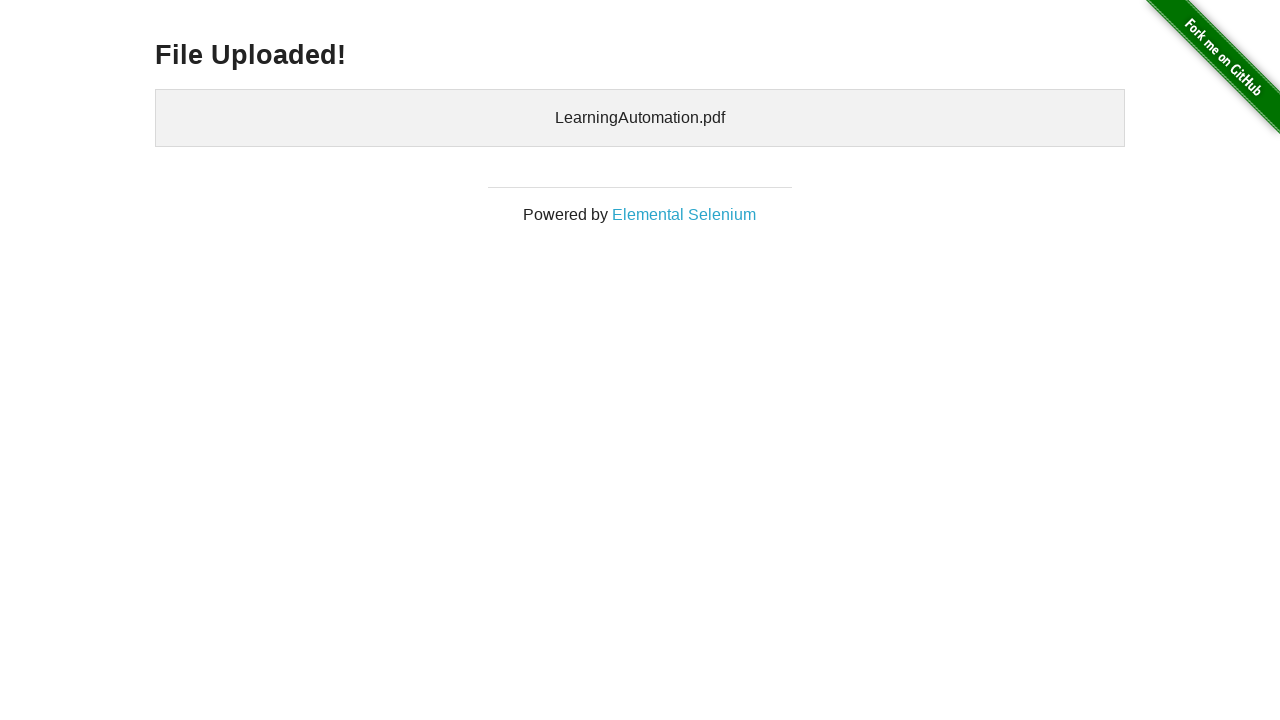

Upload confirmation heading appeared
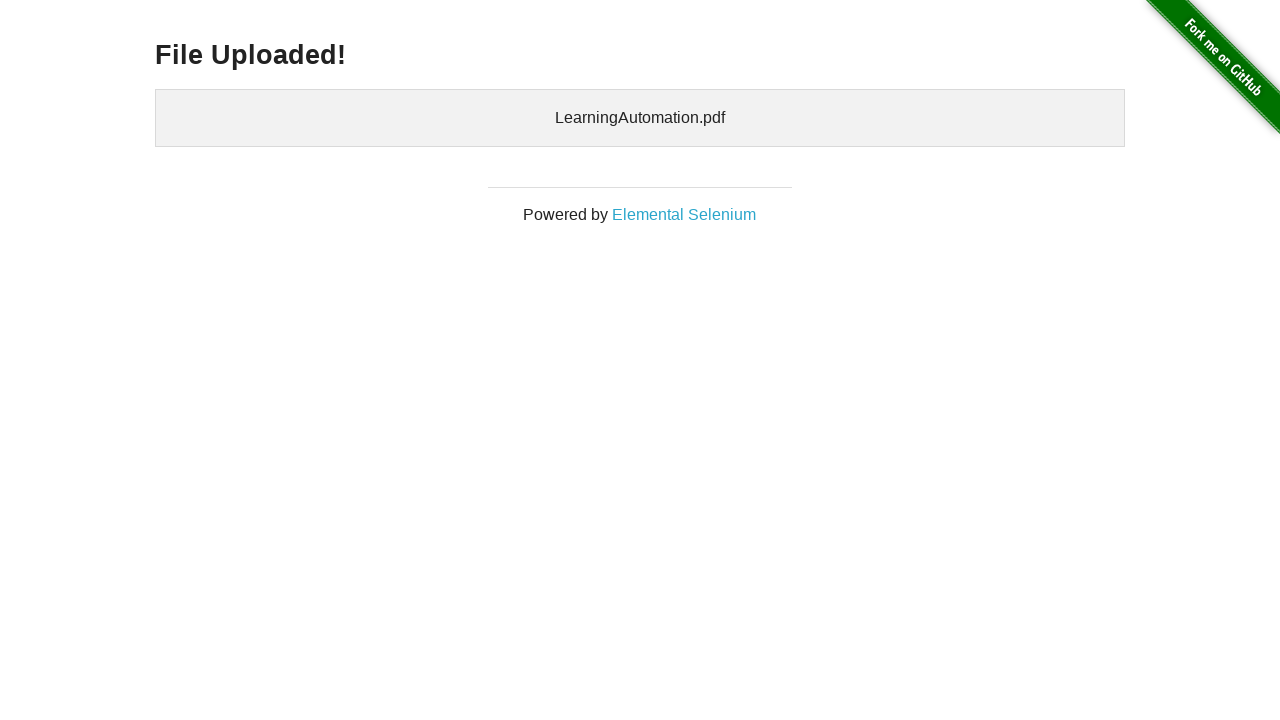

Verified upload success message 'File Uploaded!' is displayed
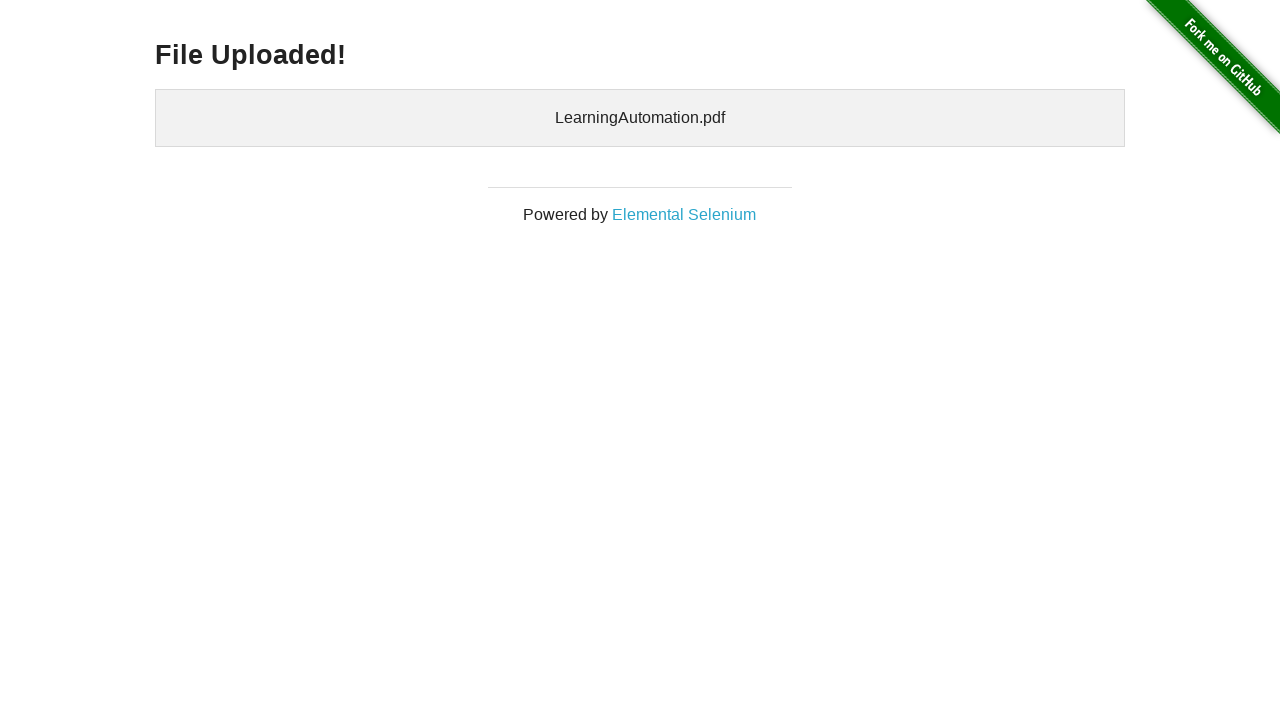

Verified renamed filename 'LearningAutomation' appears in uploaded files section
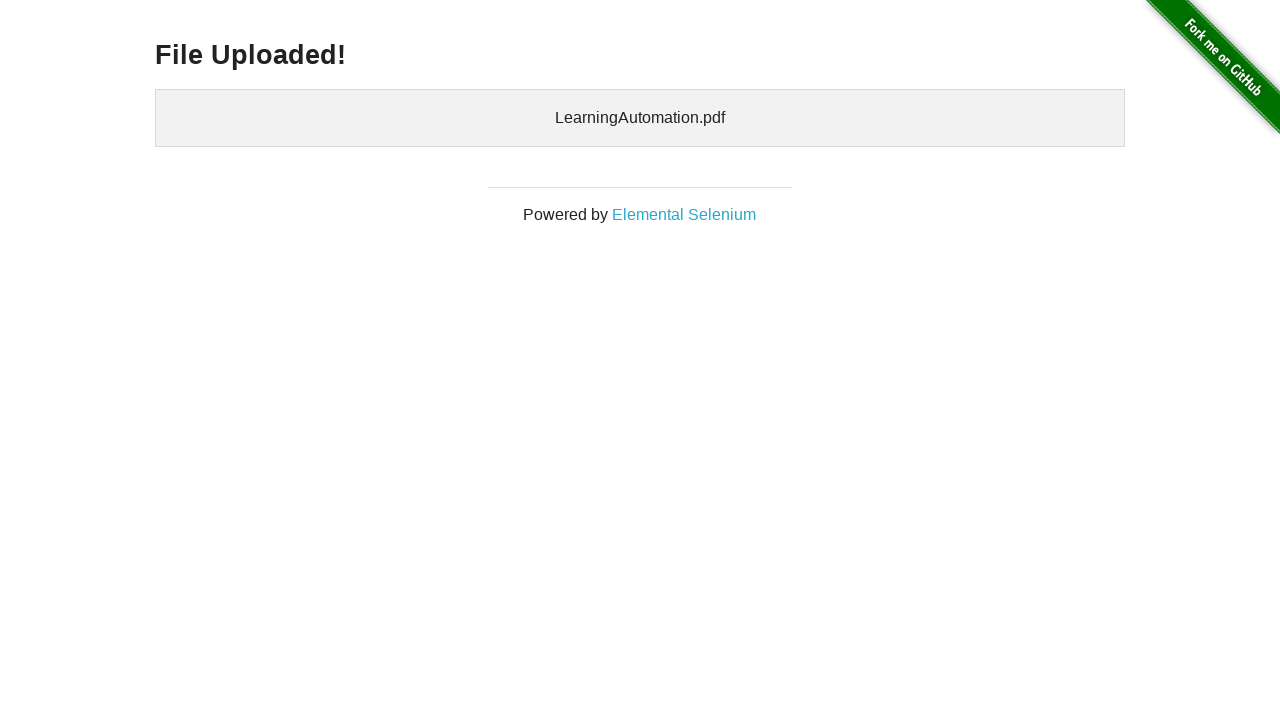

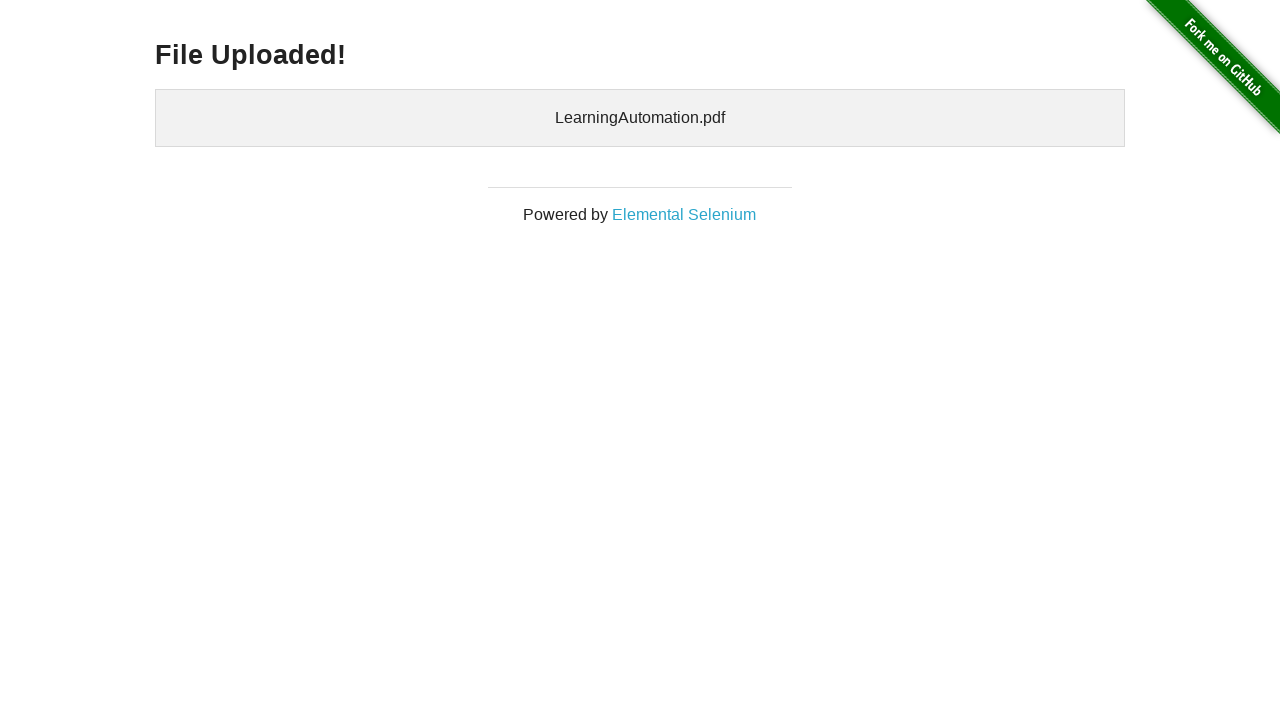